Tests the registration form on GUVI website by locating form fields using multiple selector strategies and interacting with them

Starting URL: https://www.guvi.in/register

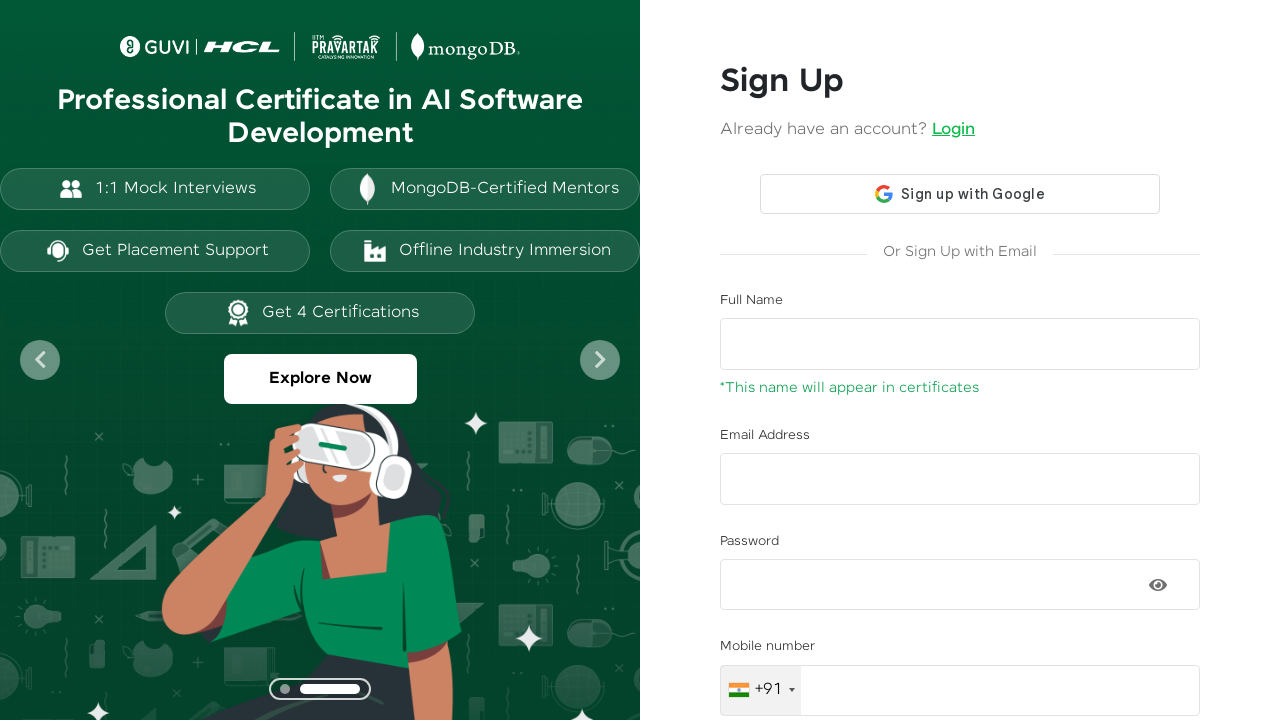

Clicked on Full Name field at (960, 344) on #name
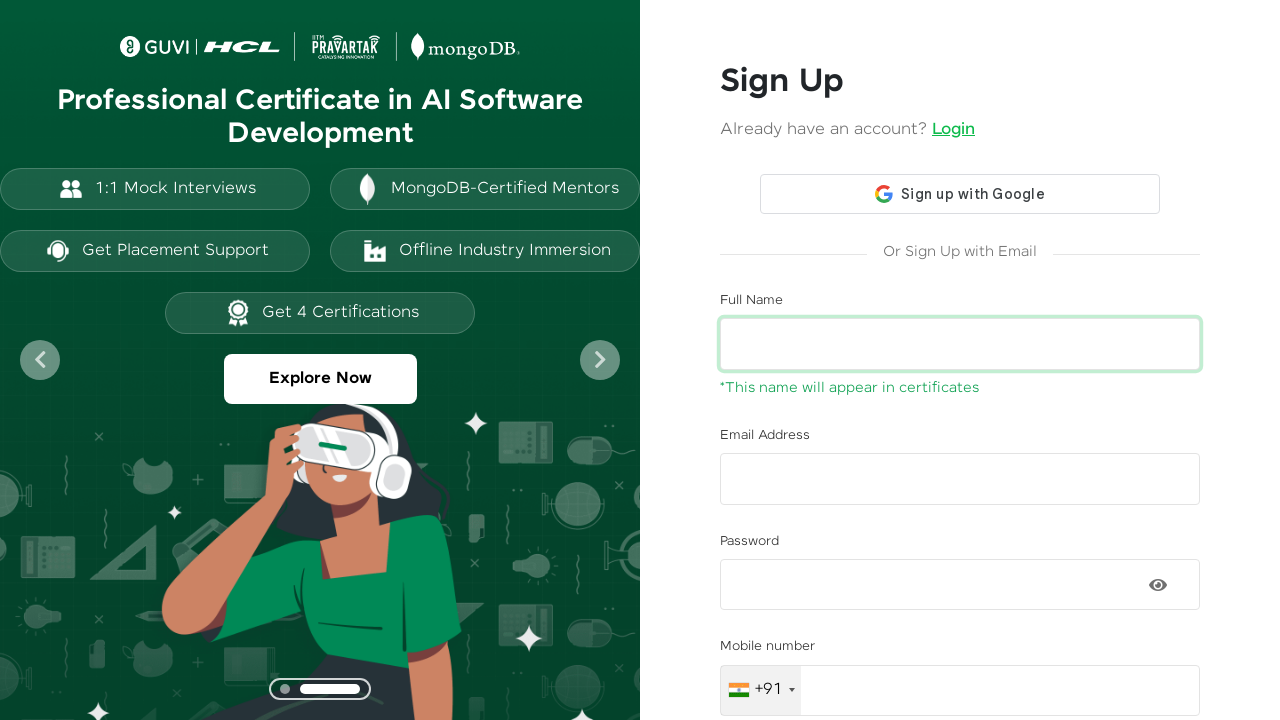

Clicked on Email field at (960, 479) on #email
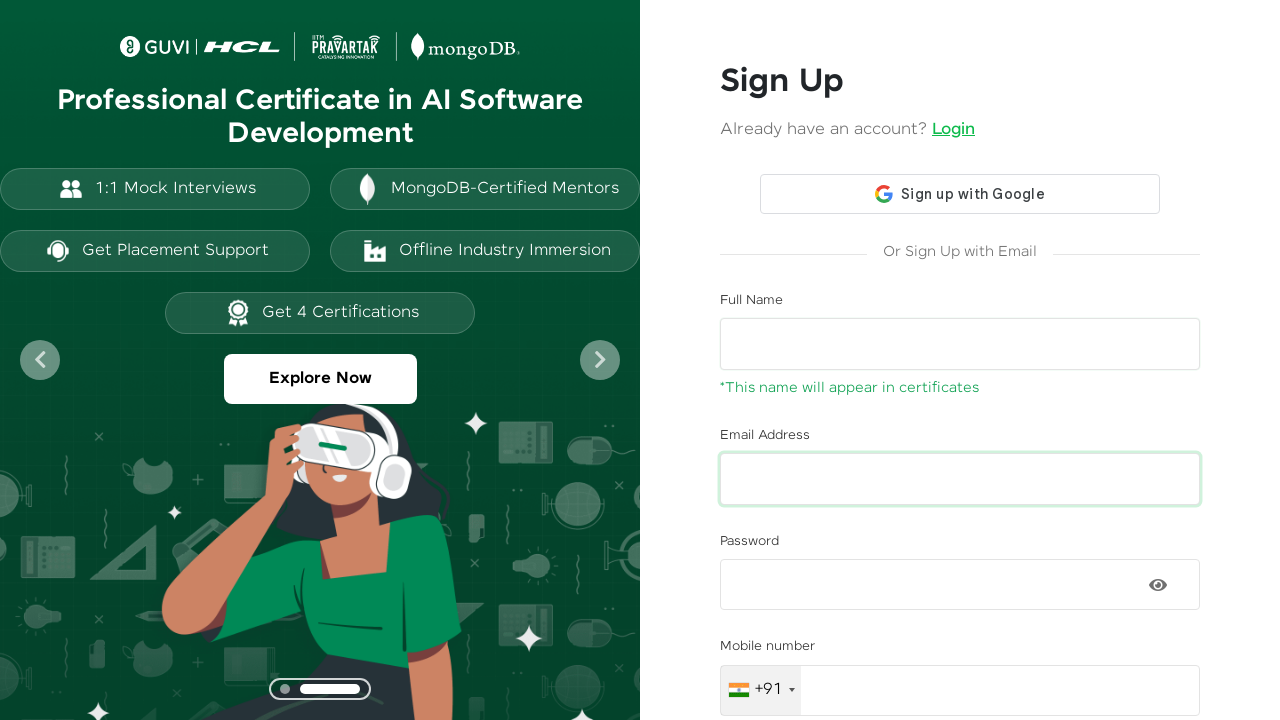

Clicked on Password field at (960, 585) on #password
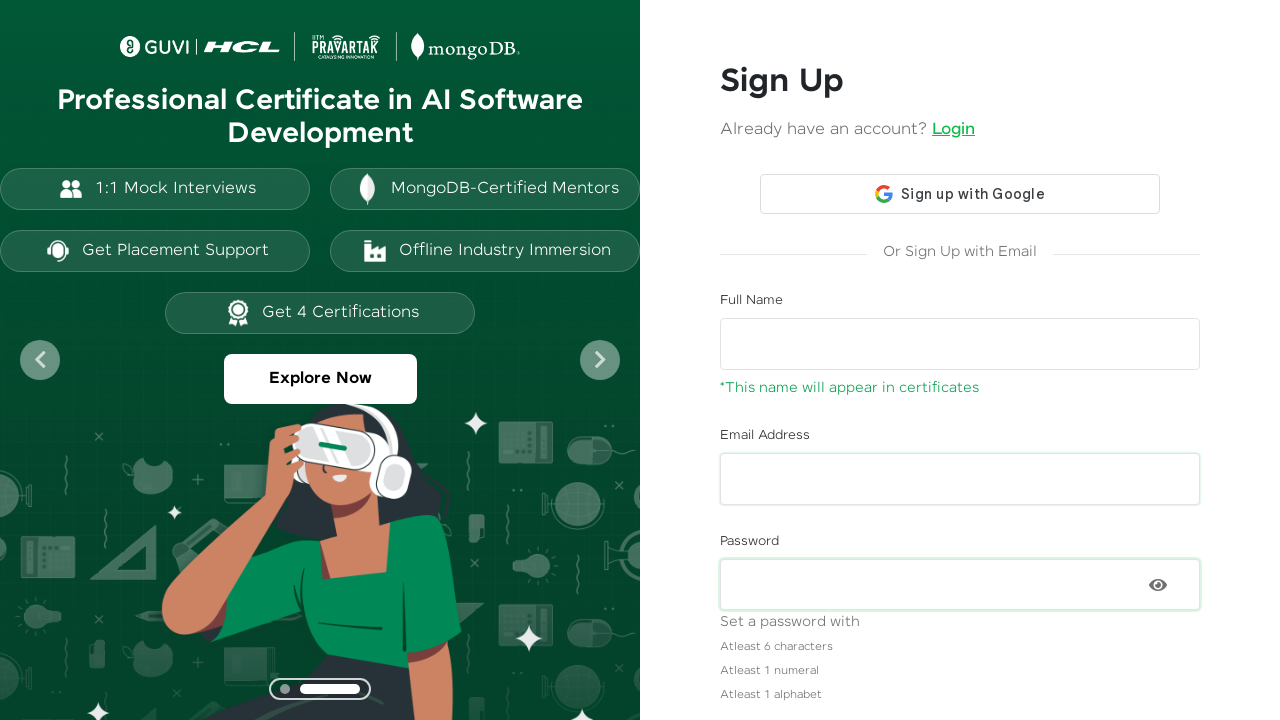

Clicked on Mobile Number field at (960, 549) on #mobileNumber
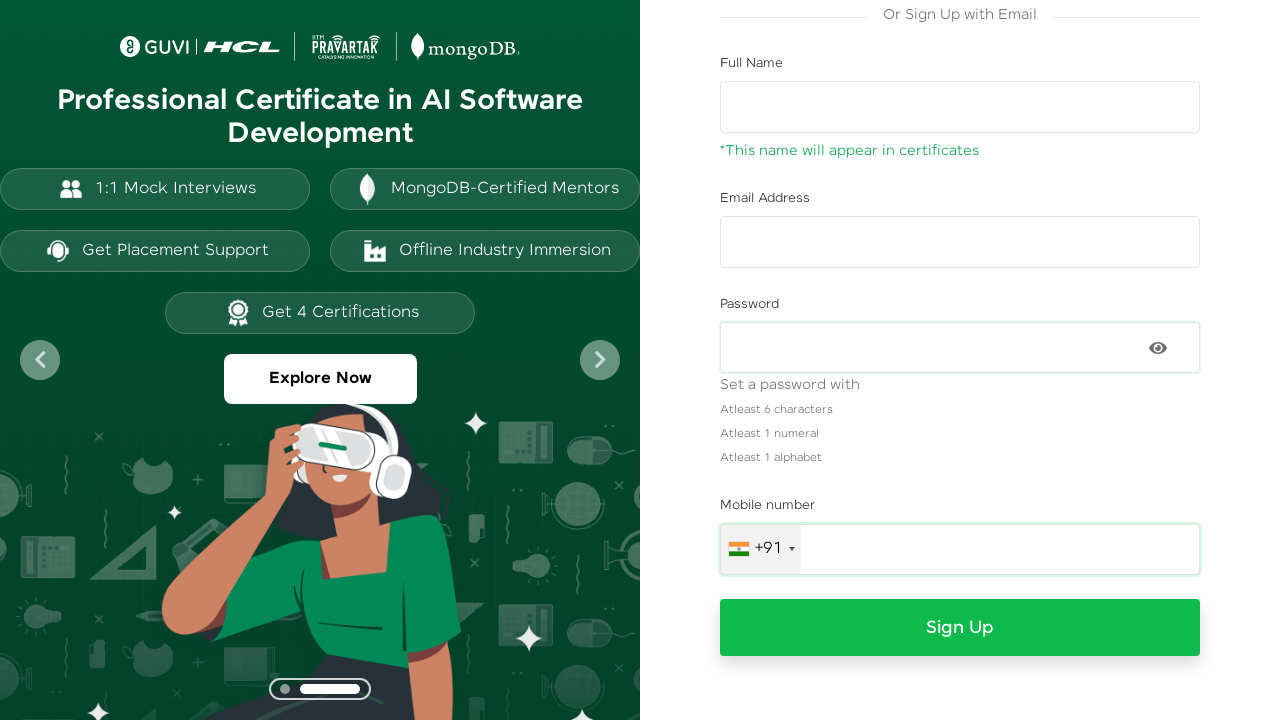

Clicked Sign up button to submit registration form at (960, 628) on #signup-btn
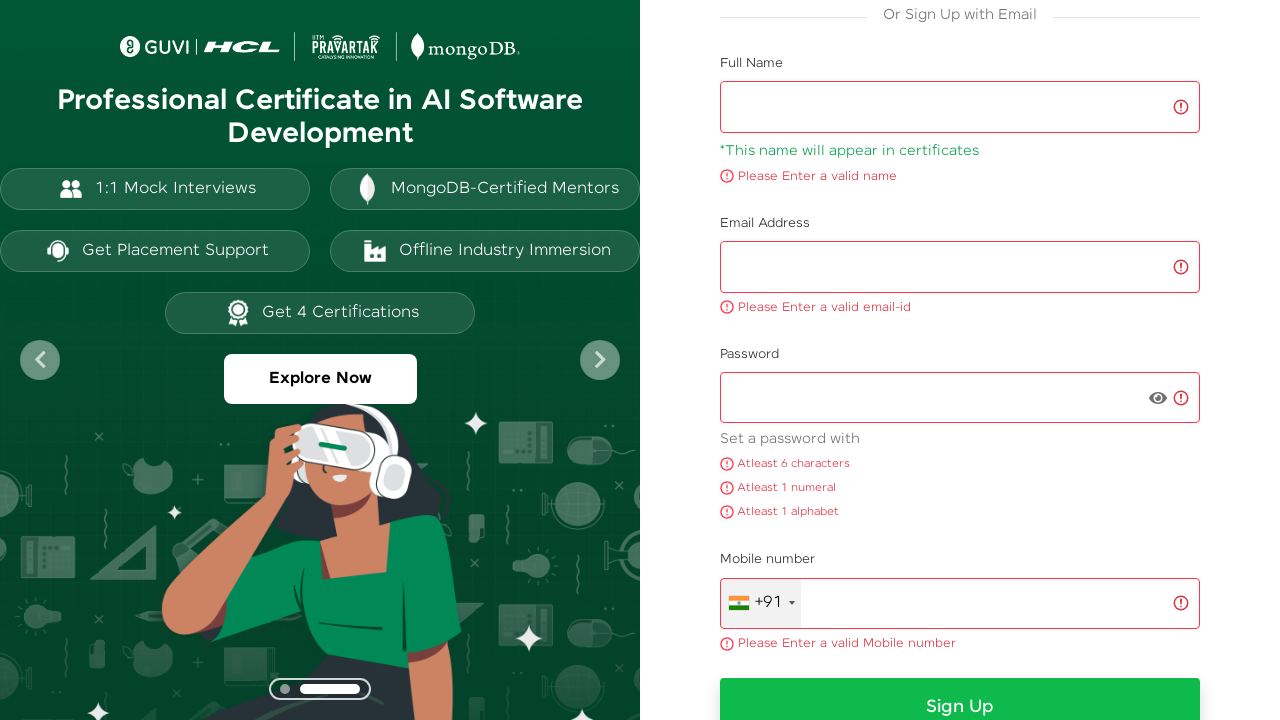

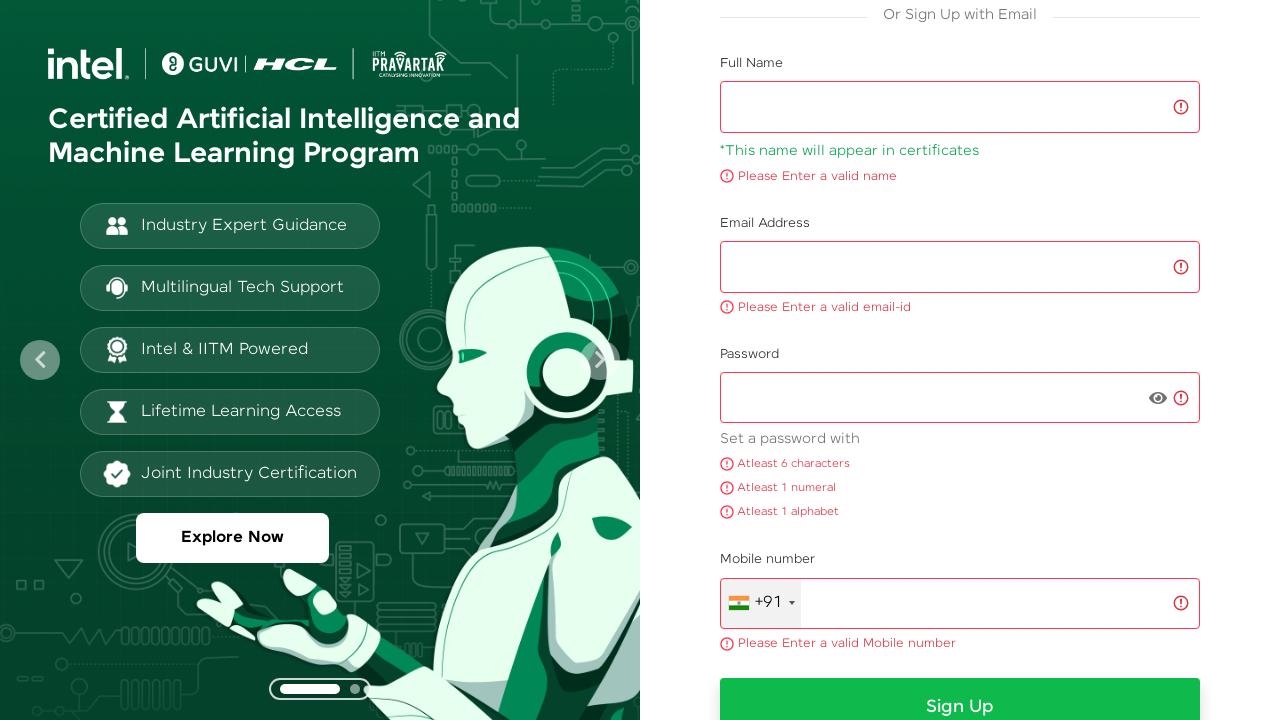